Tests dynamic loading with a longer timeout setting - clicks start button and verifies "Hello World!" text appears

Starting URL: https://automationfc.github.io/dynamic-loading/

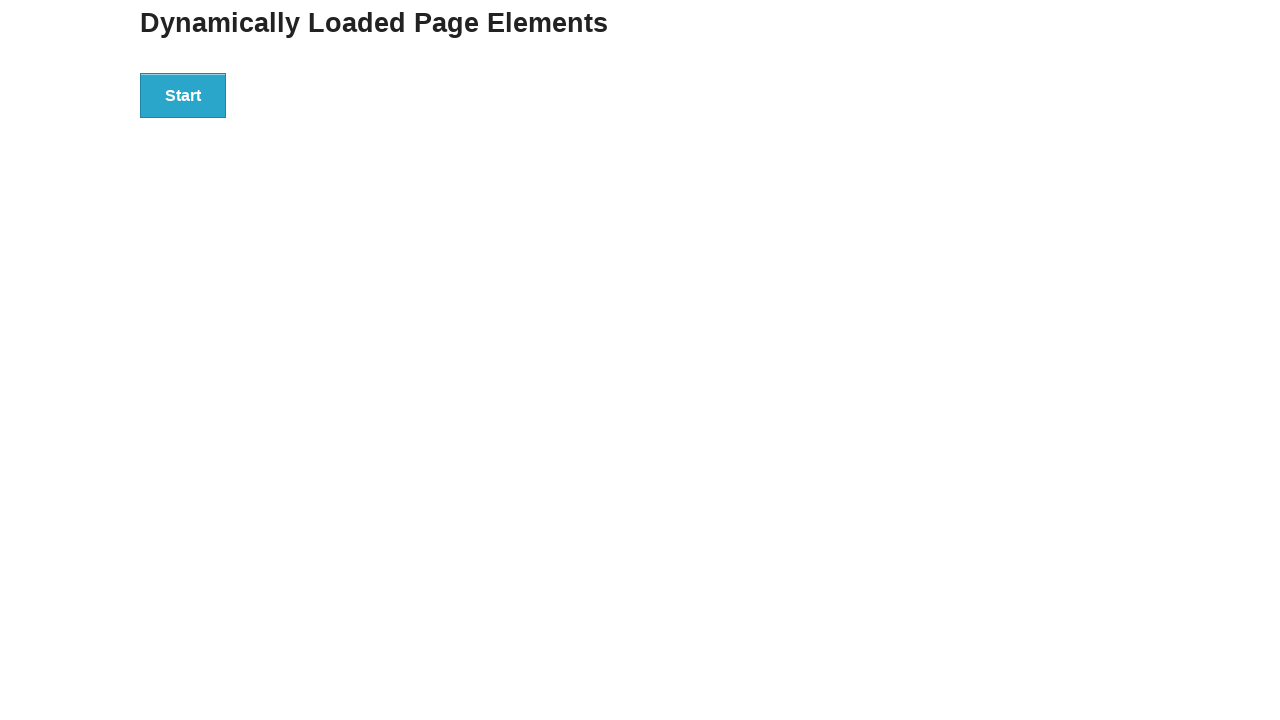

Clicked start button to trigger dynamic loading at (183, 95) on div#start > button
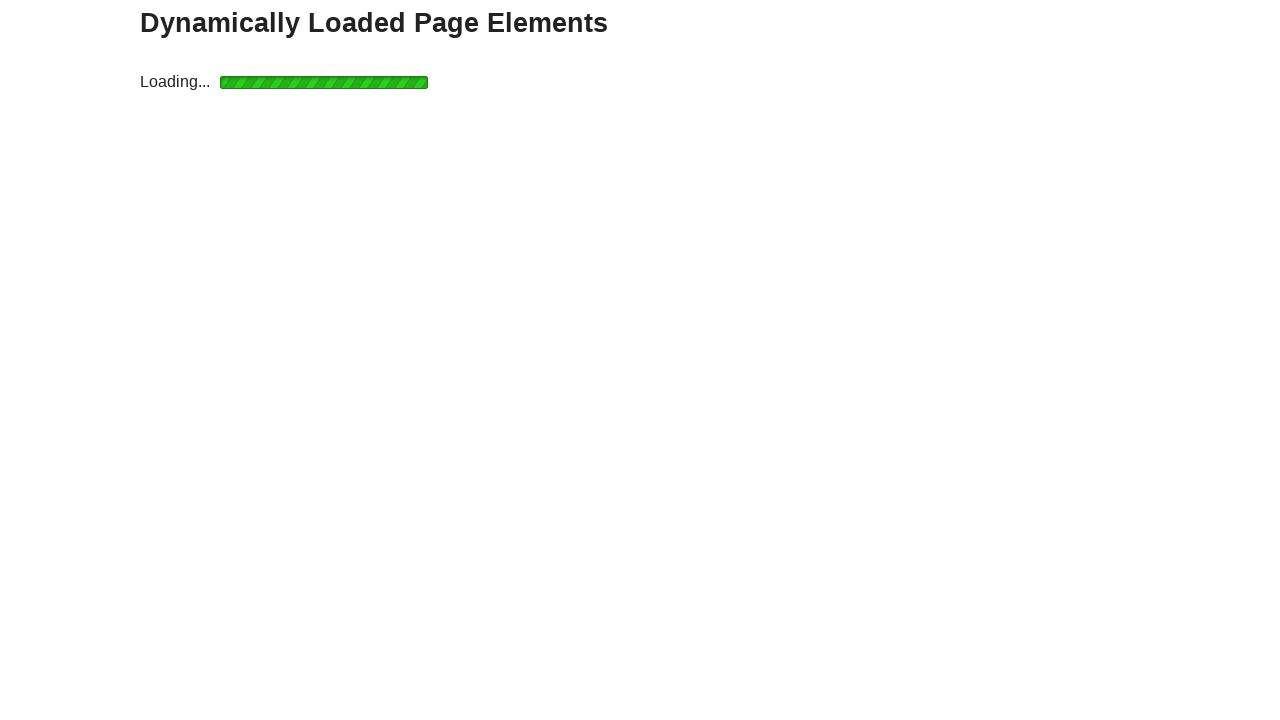

Waited for finish text to appear
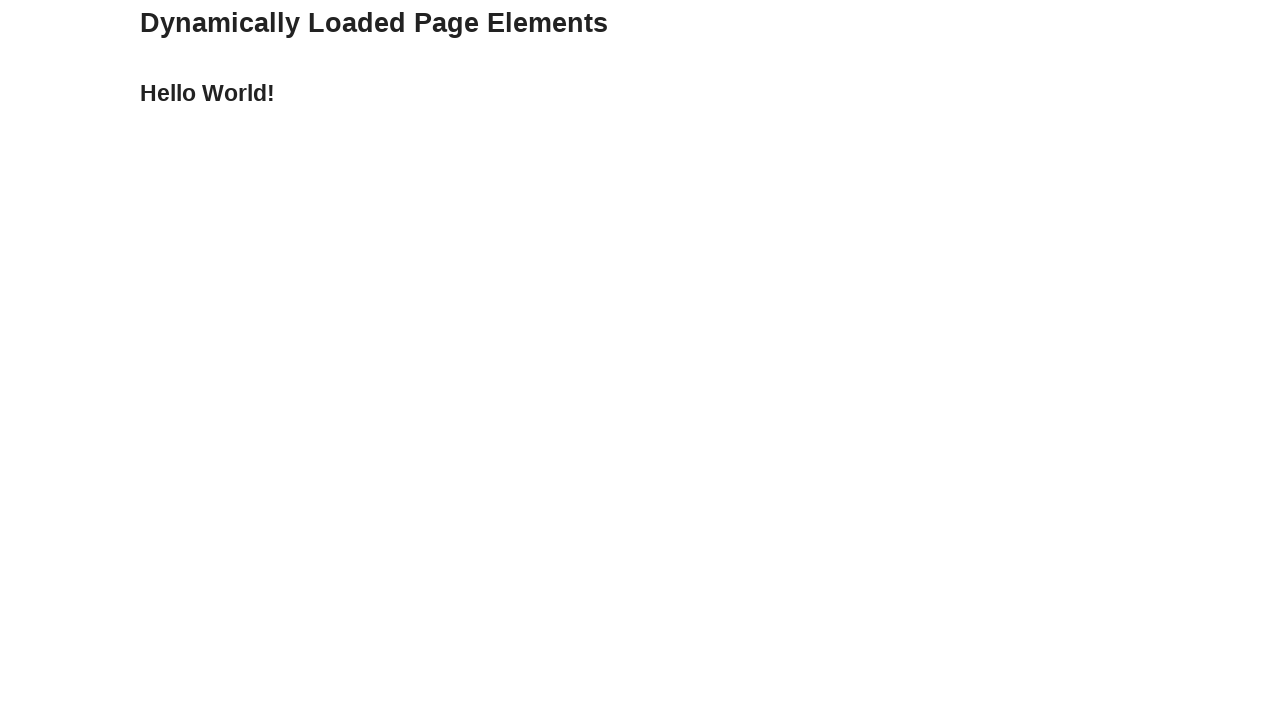

Retrieved finish text content
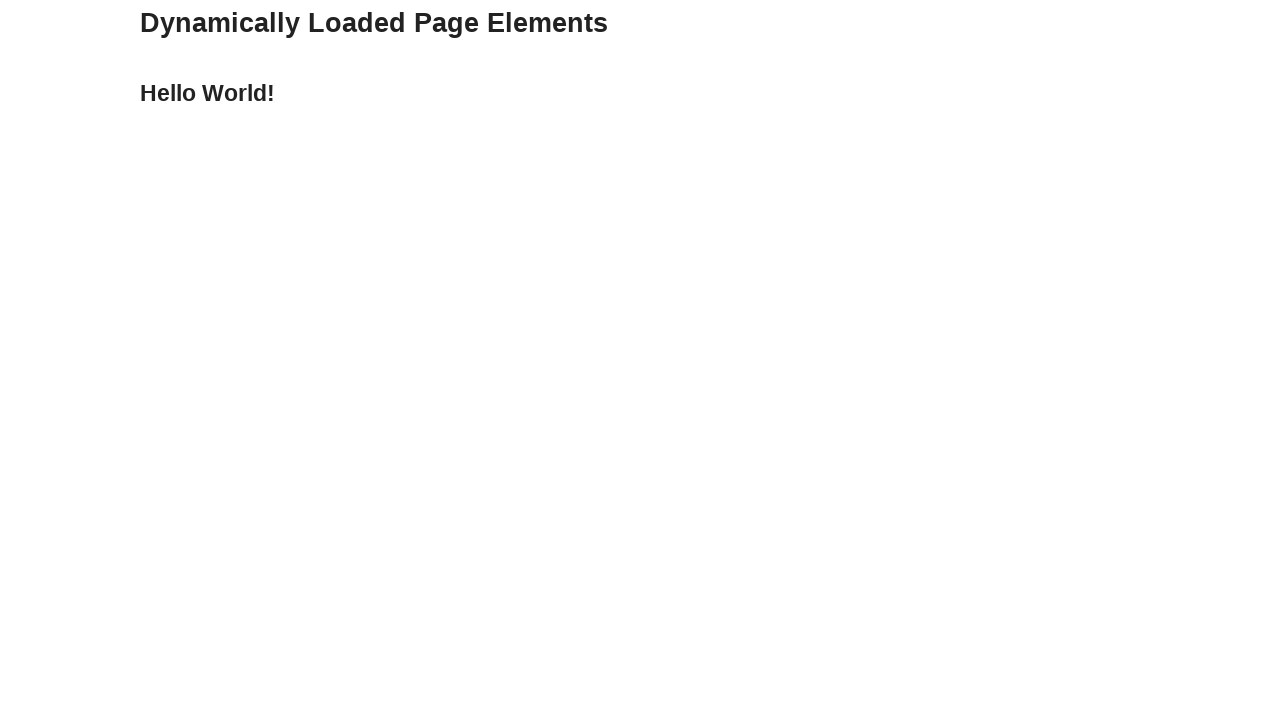

Verified 'Hello World!' text appeared after dynamic loading
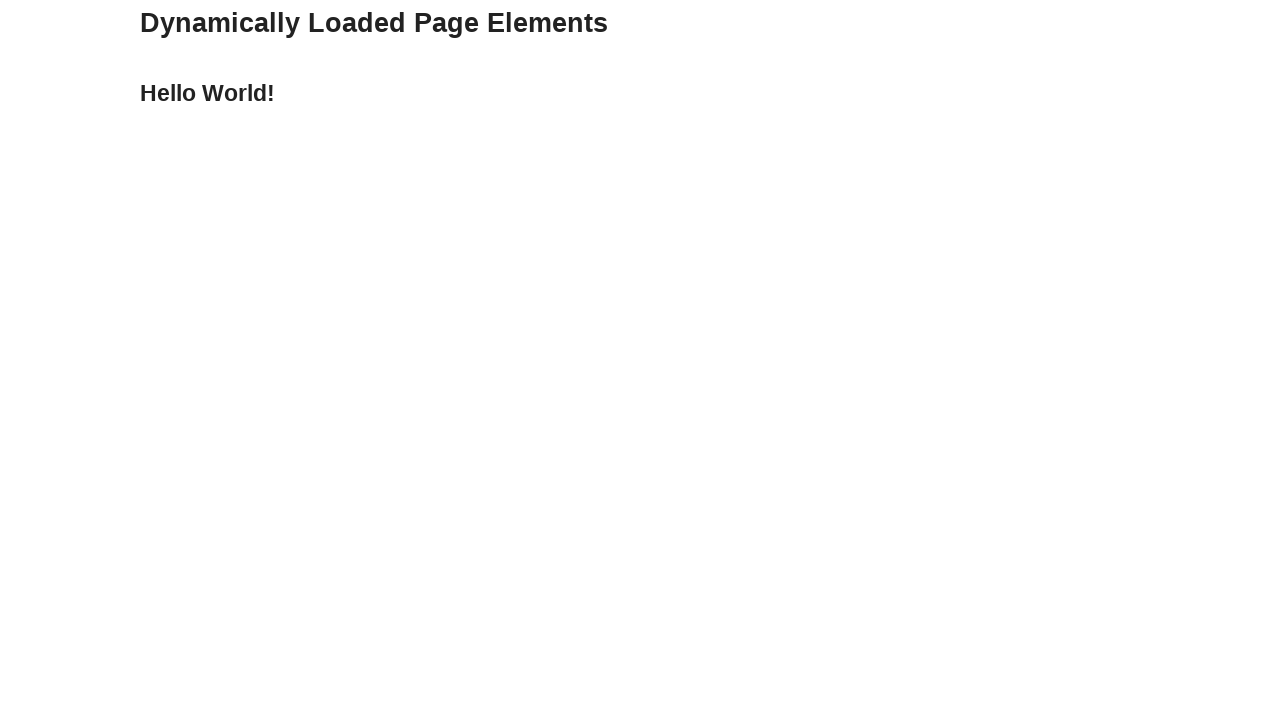

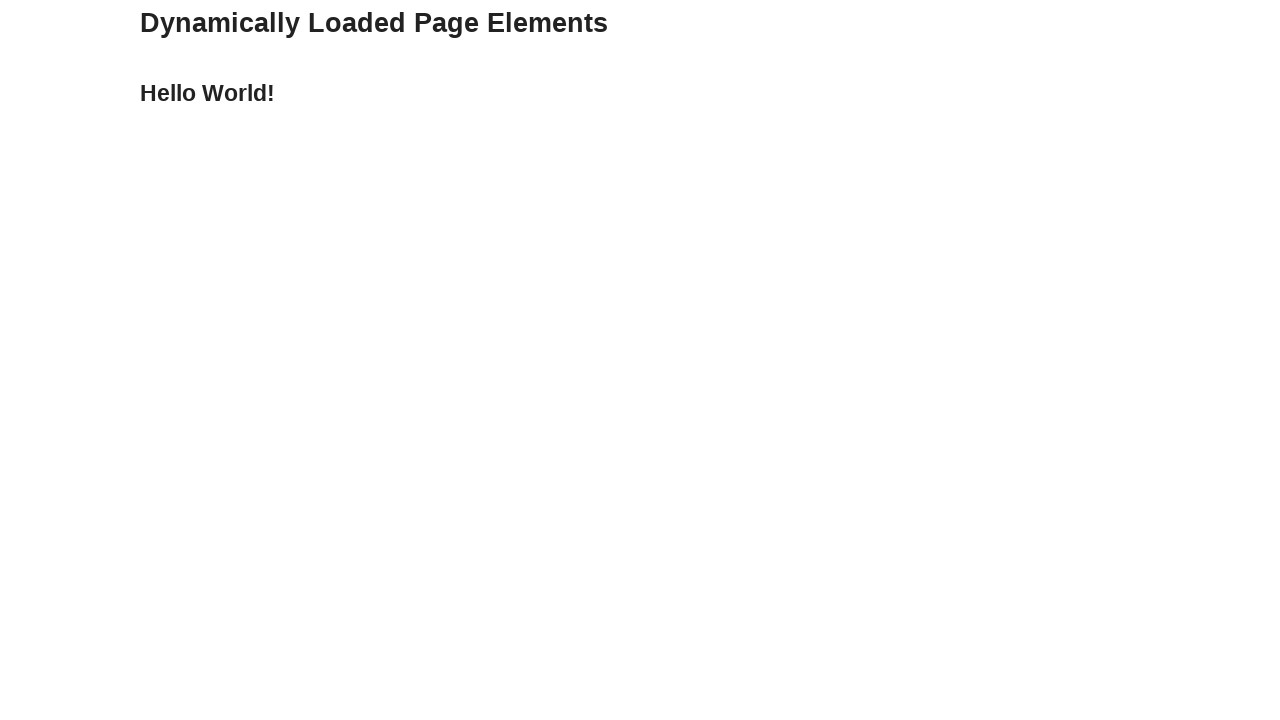